Tests modal dialog functionality on demoqa.com by opening a large modal dialog and then closing it using the close button.

Starting URL: https://demoqa.com/modal-dialogs

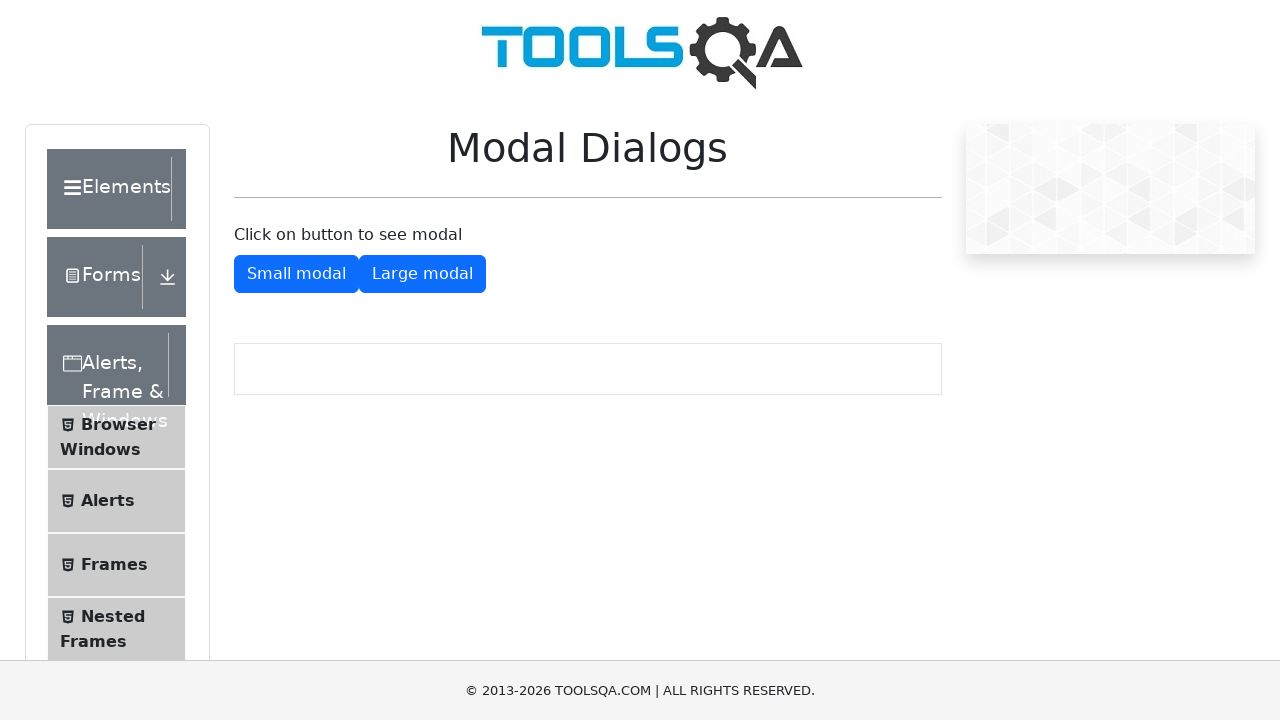

Clicked 'Show Large Modal' button to open modal dialog at (422, 274) on #showLargeModal
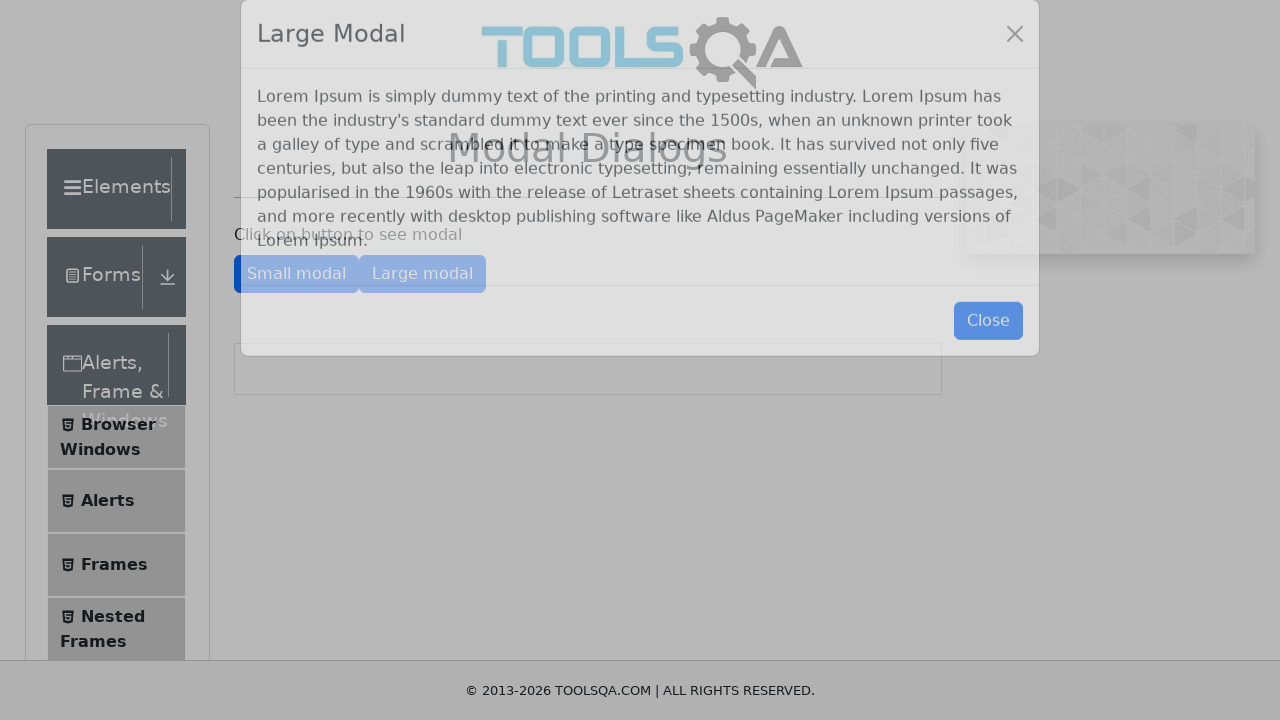

Large modal dialog is now visible
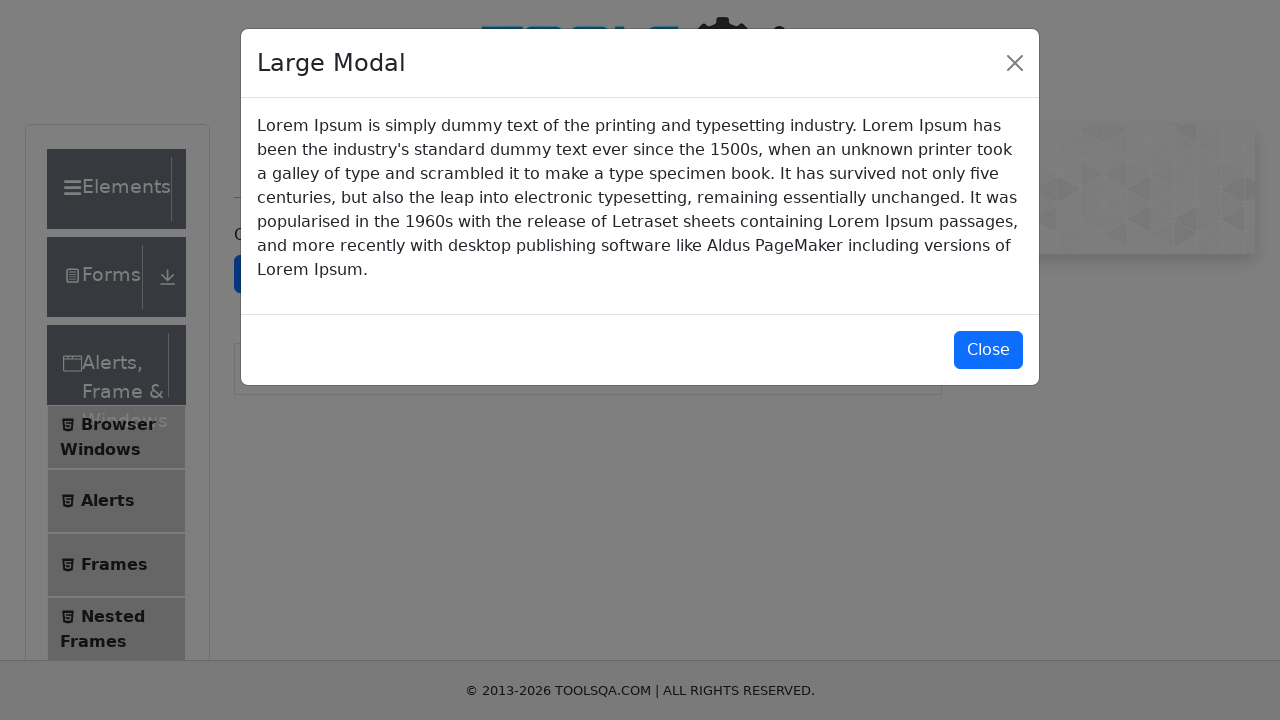

Clicked 'Close' button to close the large modal at (988, 350) on #closeLargeModal
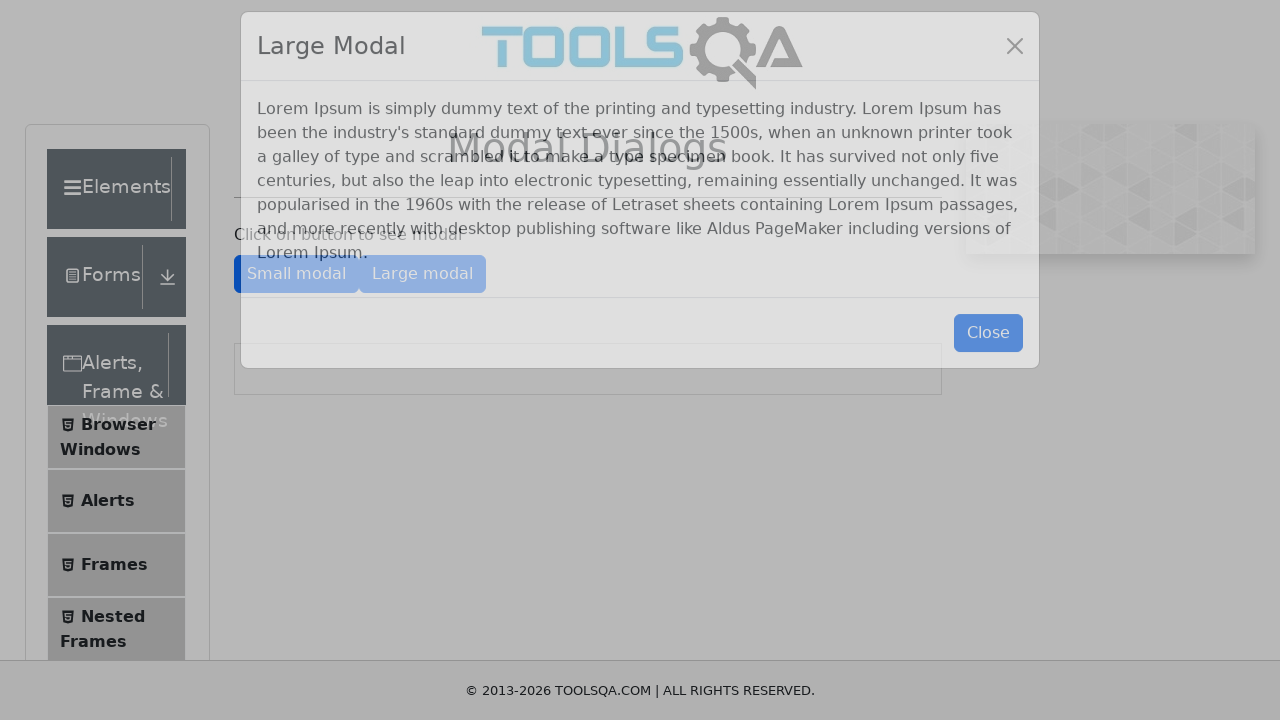

Large modal dialog has closed
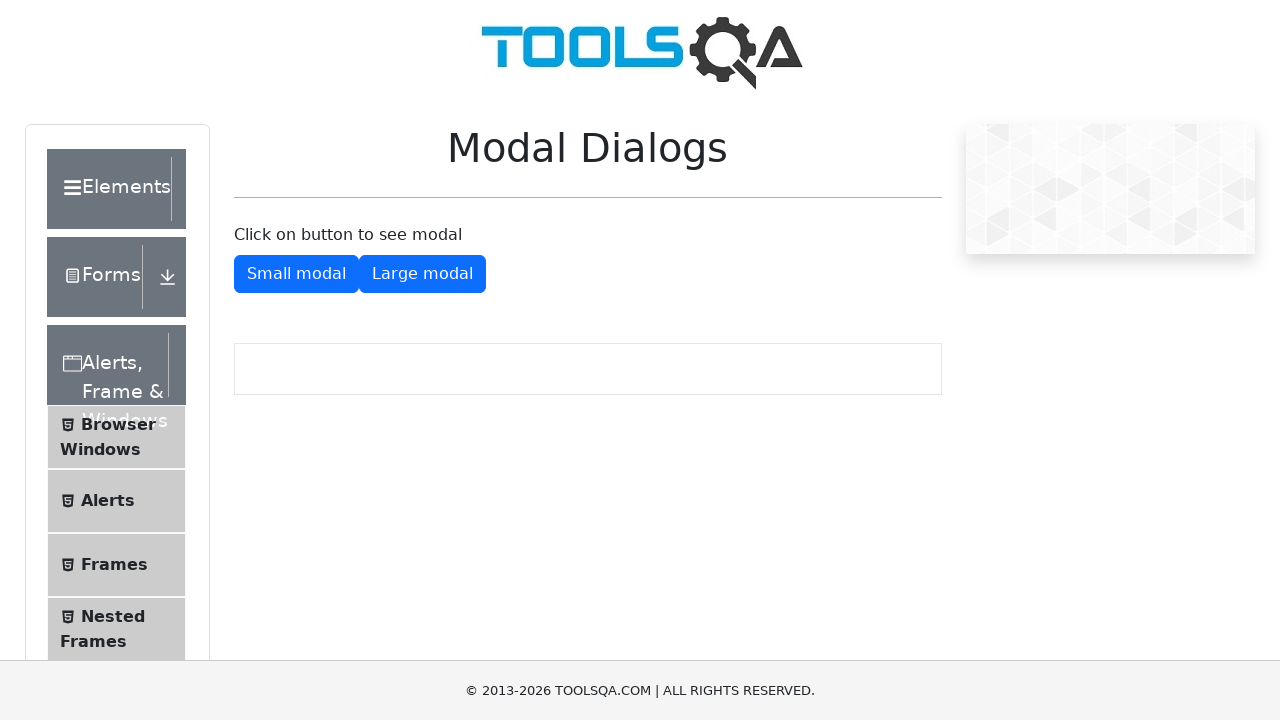

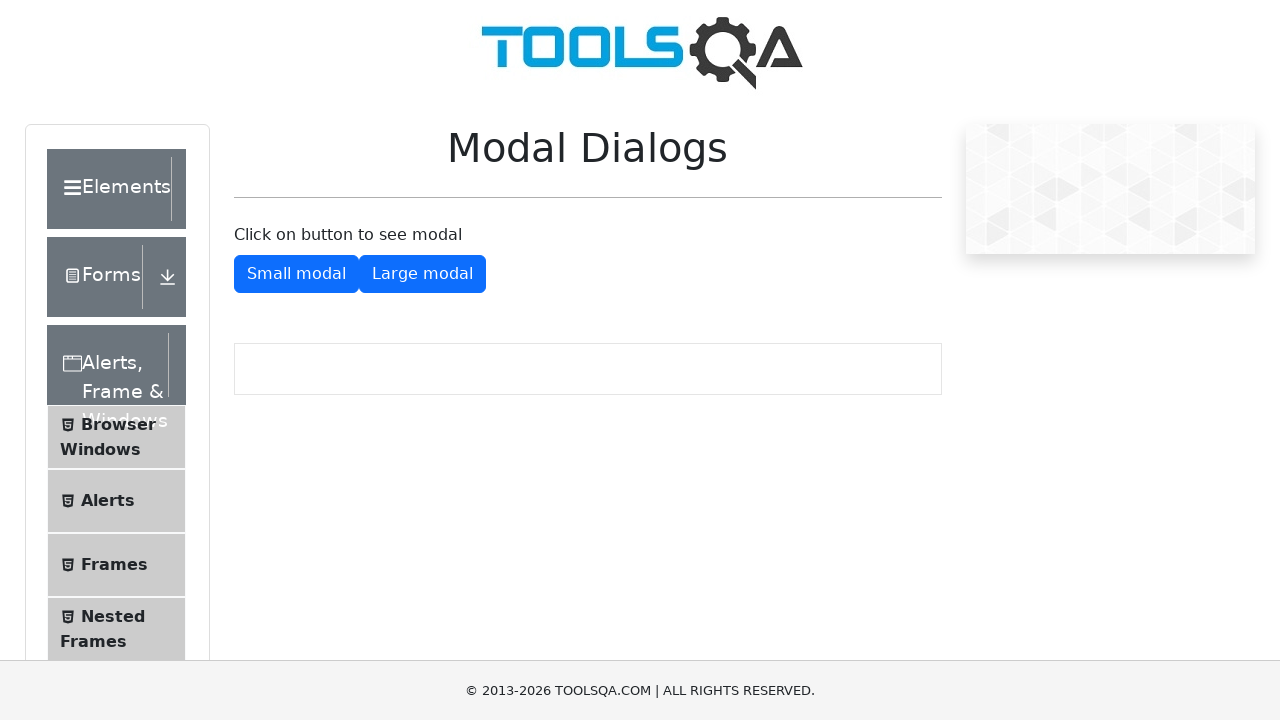